Tests a registration form by filling in personal information fields including first name, last name, address, email, phone, selecting gender, and choosing hobbies

Starting URL: https://demo.automationtesting.in/Register.html

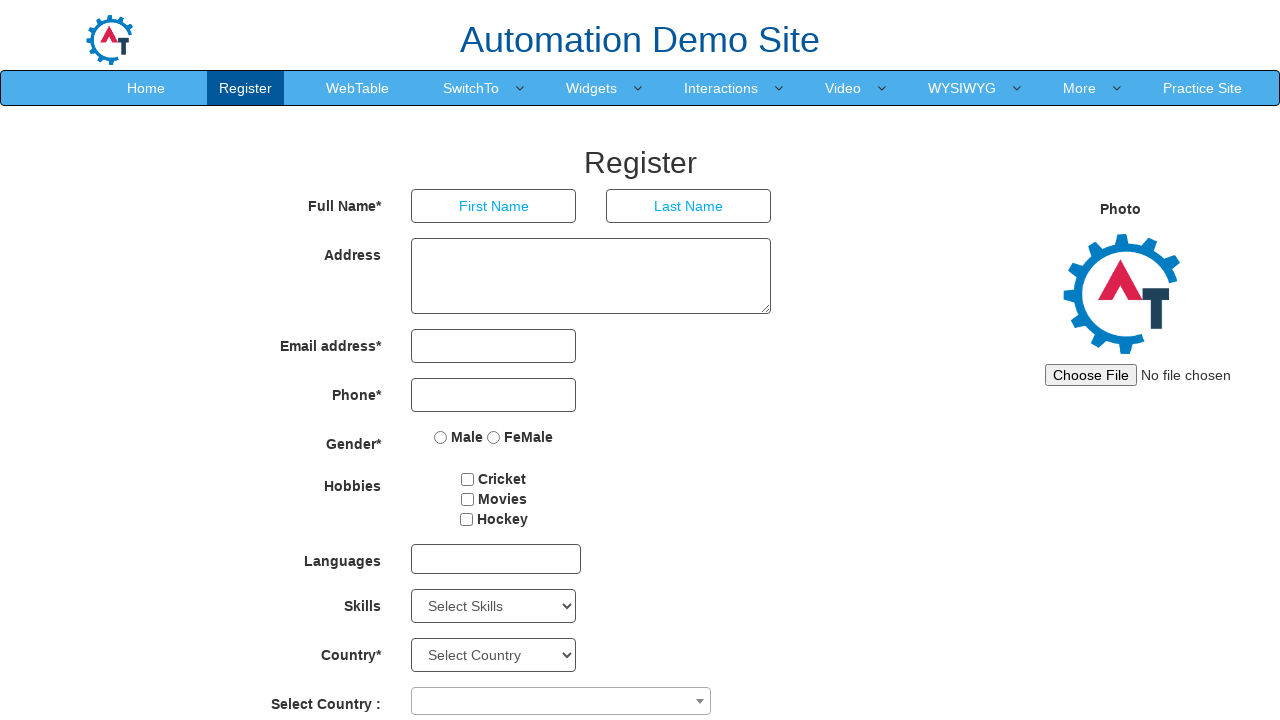

Filled first name field with 'Emerson' on xpath=//form[1]/div[1]/div[1]/input[1]
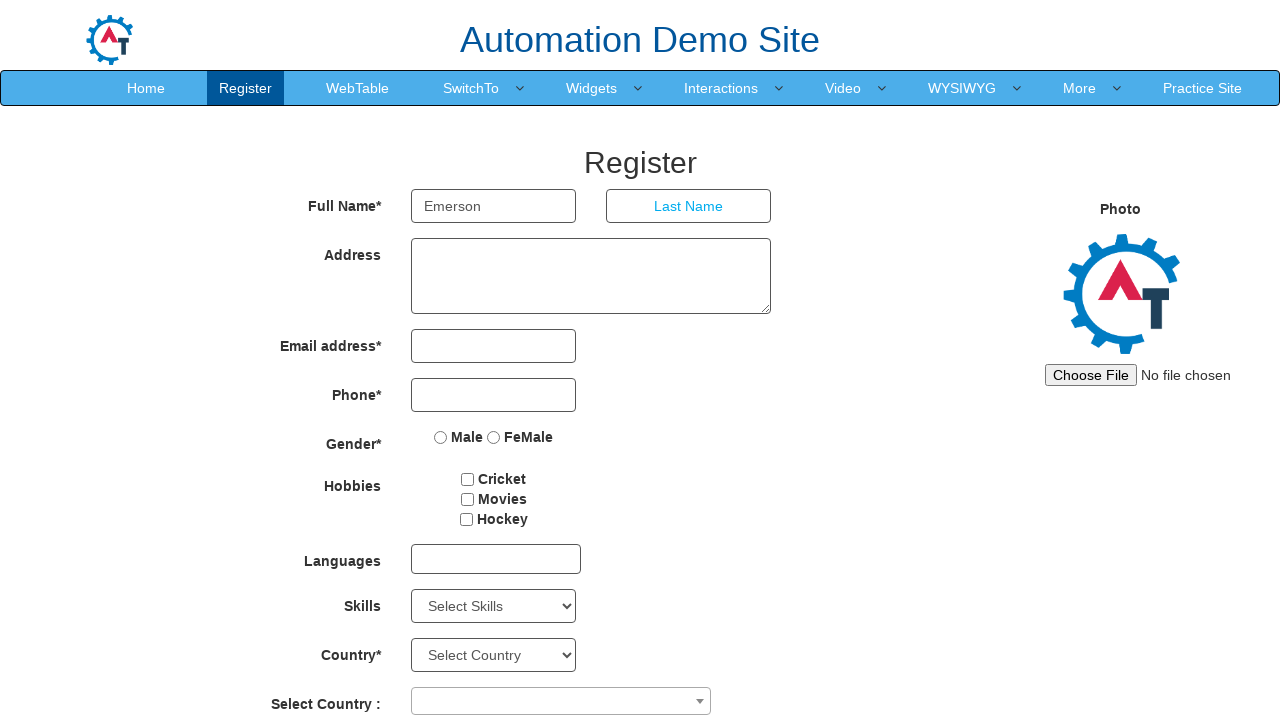

Filled last name field with 'Rodrigues' on xpath=//form[1]/div[1]/div[2]/input[1]
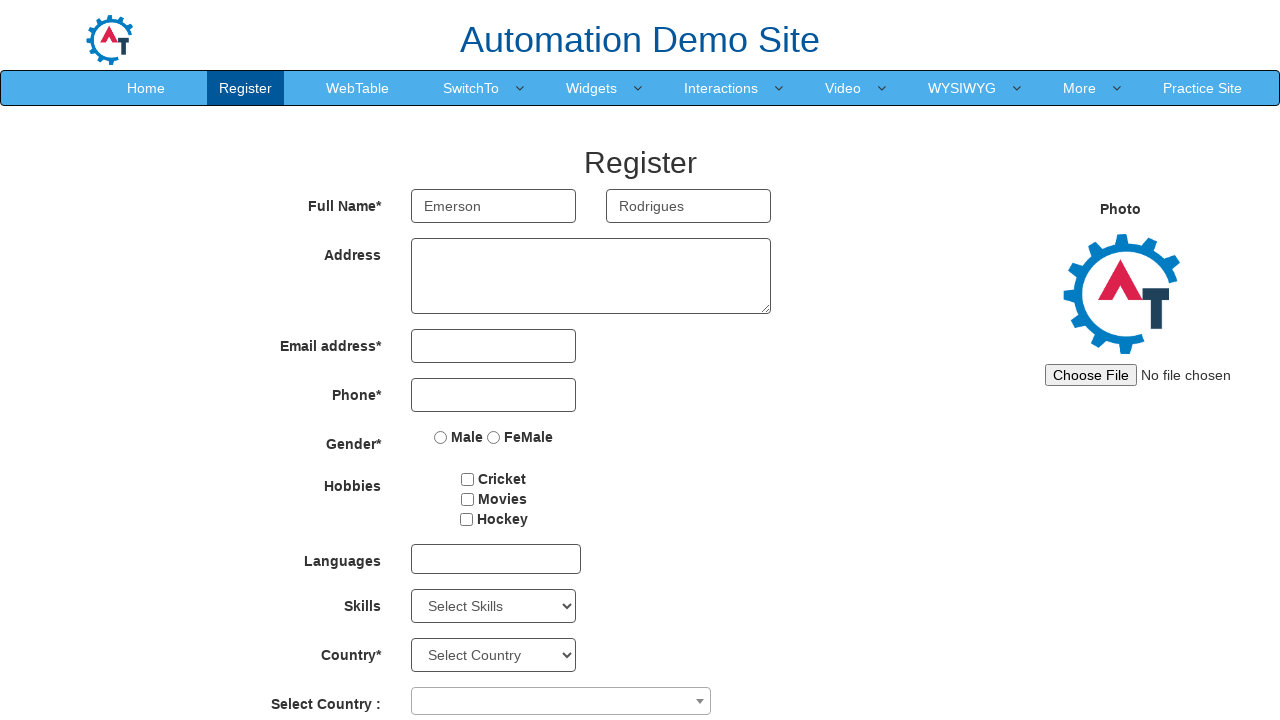

Filled address field with 'Rua dos Sonhos' on xpath=//form[1]//textarea[1]
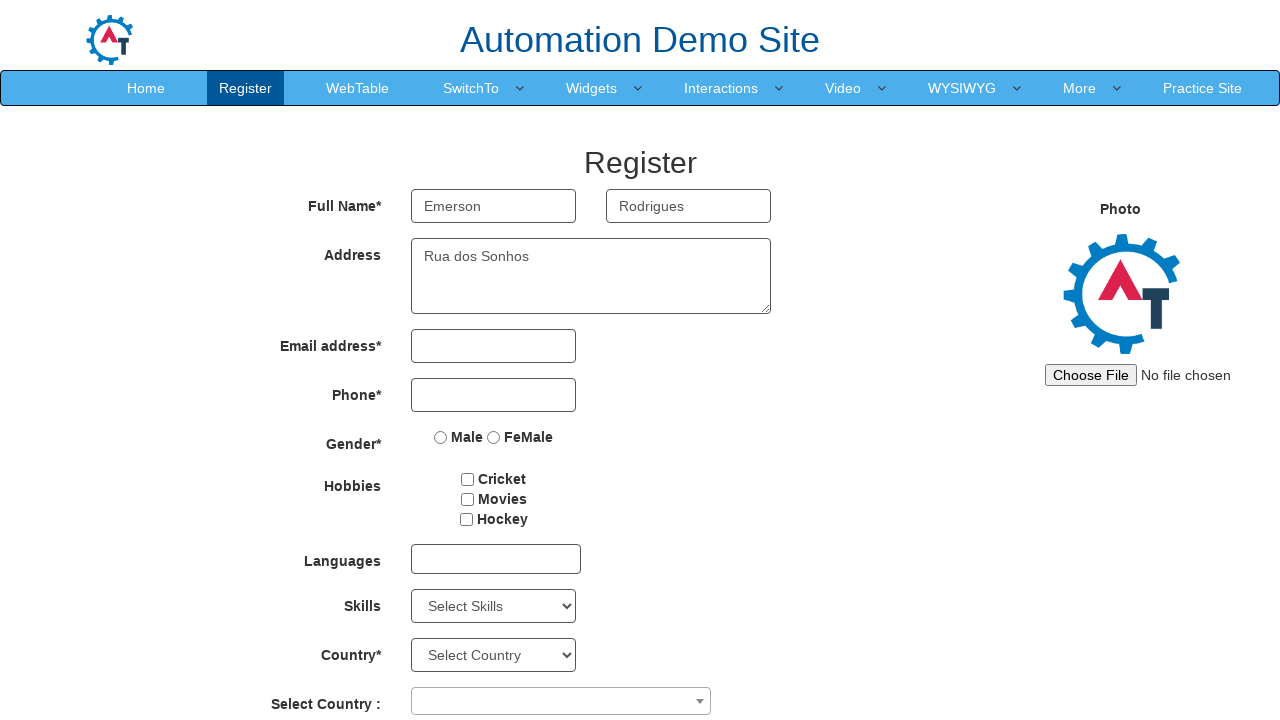

Filled email field with 'teste@teste.com' on xpath=//*/form[1]/div[3]//input[1]
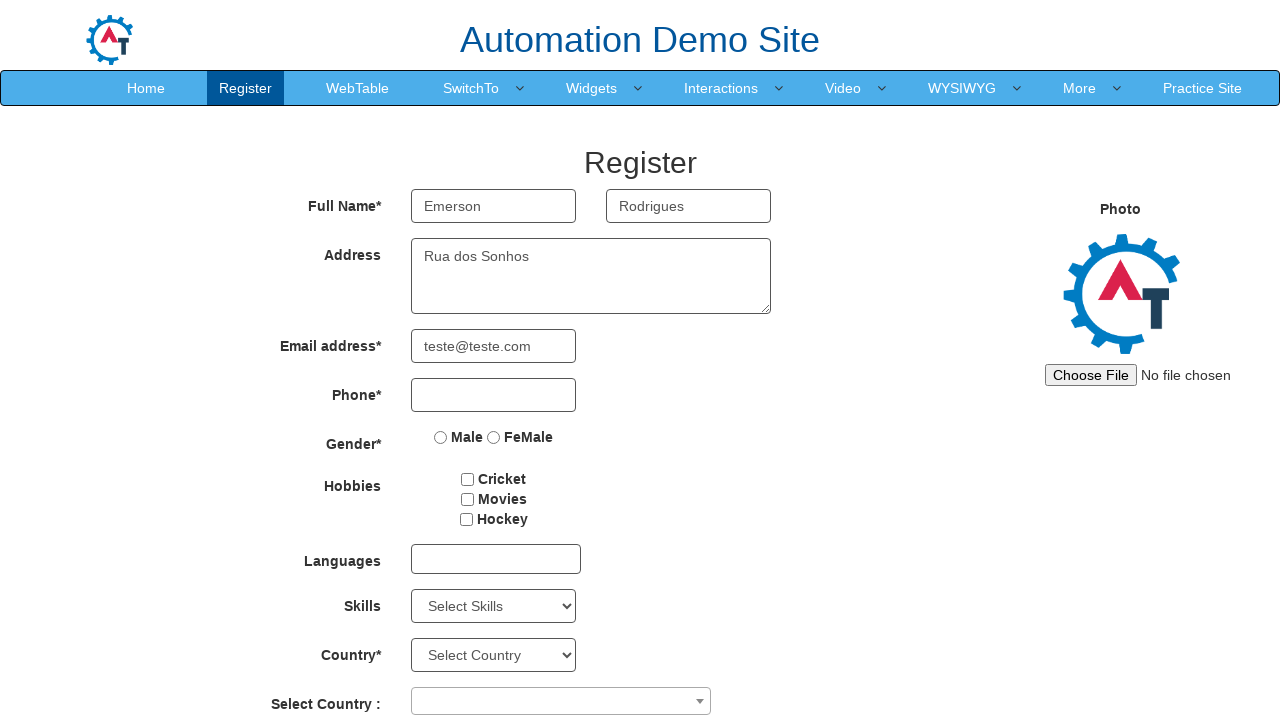

Filled phone field with '16996212196' on xpath=//section[1]//form[1]/div[4]//input[1]
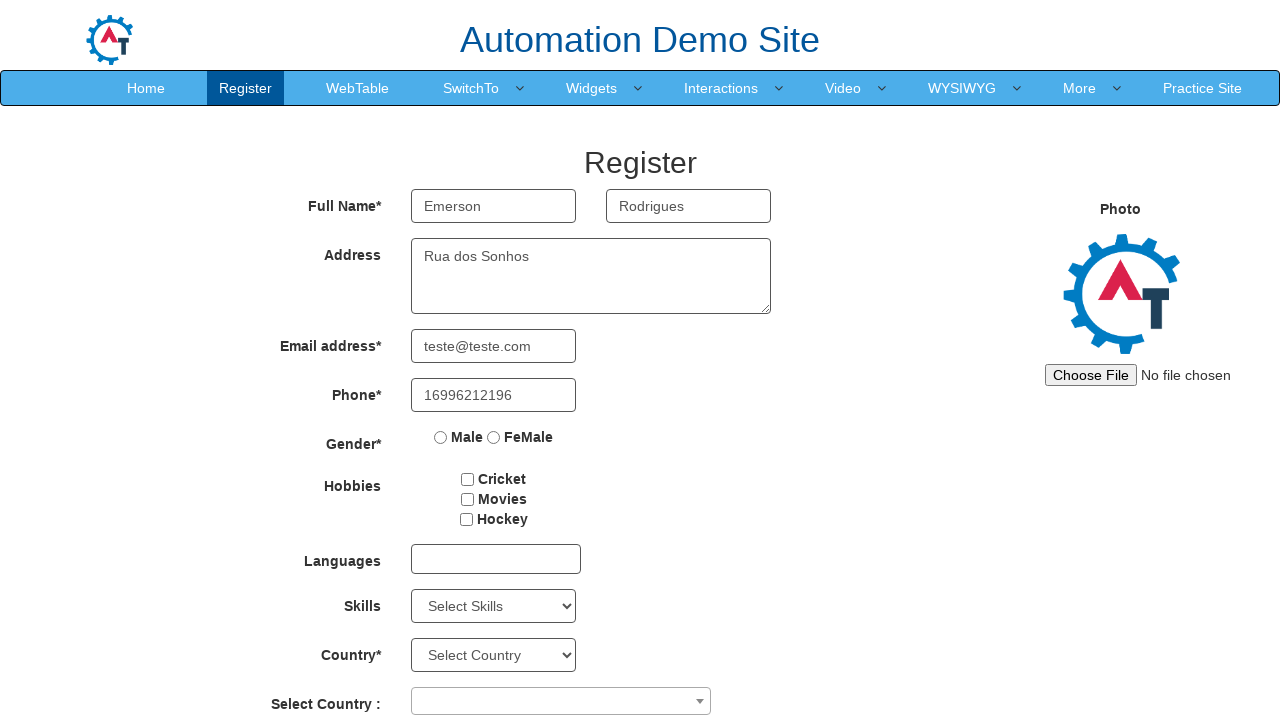

Selected Female gender option at (494, 437) on xpath=//section[@id='section']//form[1]/div[5]/div[1]/label[2]/input[1]
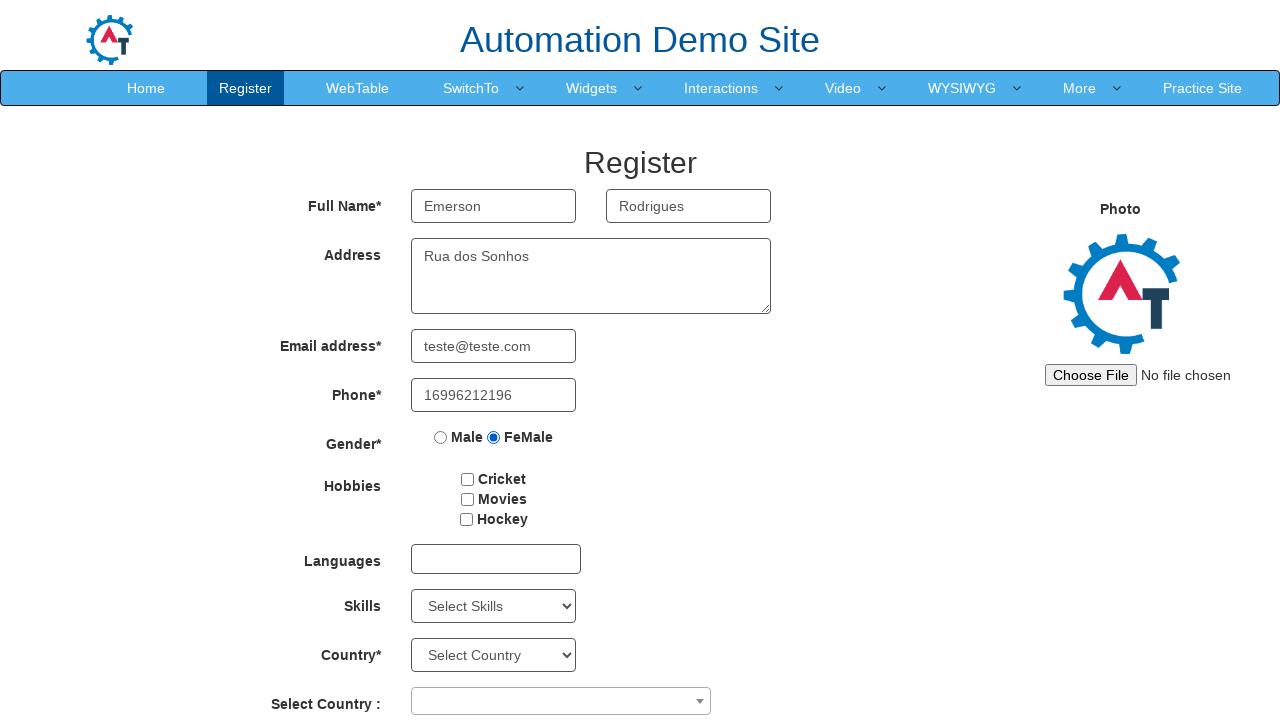

Selected Movies hobby checkbox at (467, 499) on input[value='Movies']
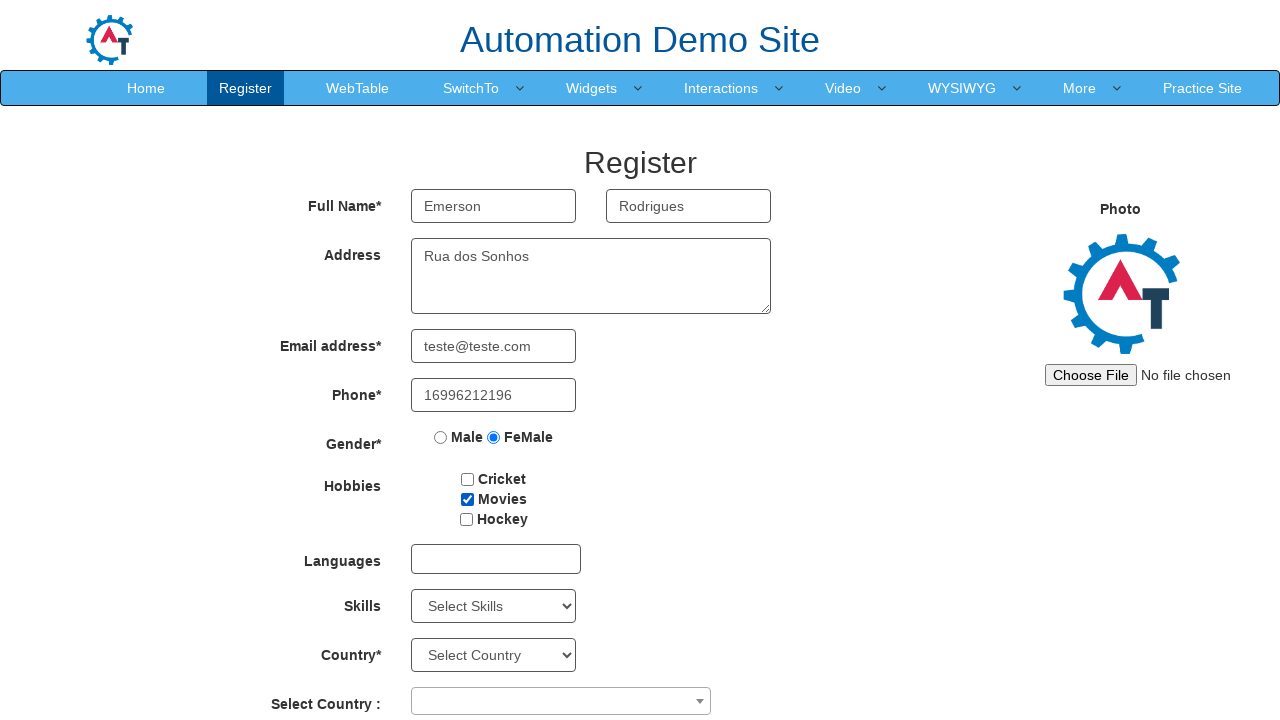

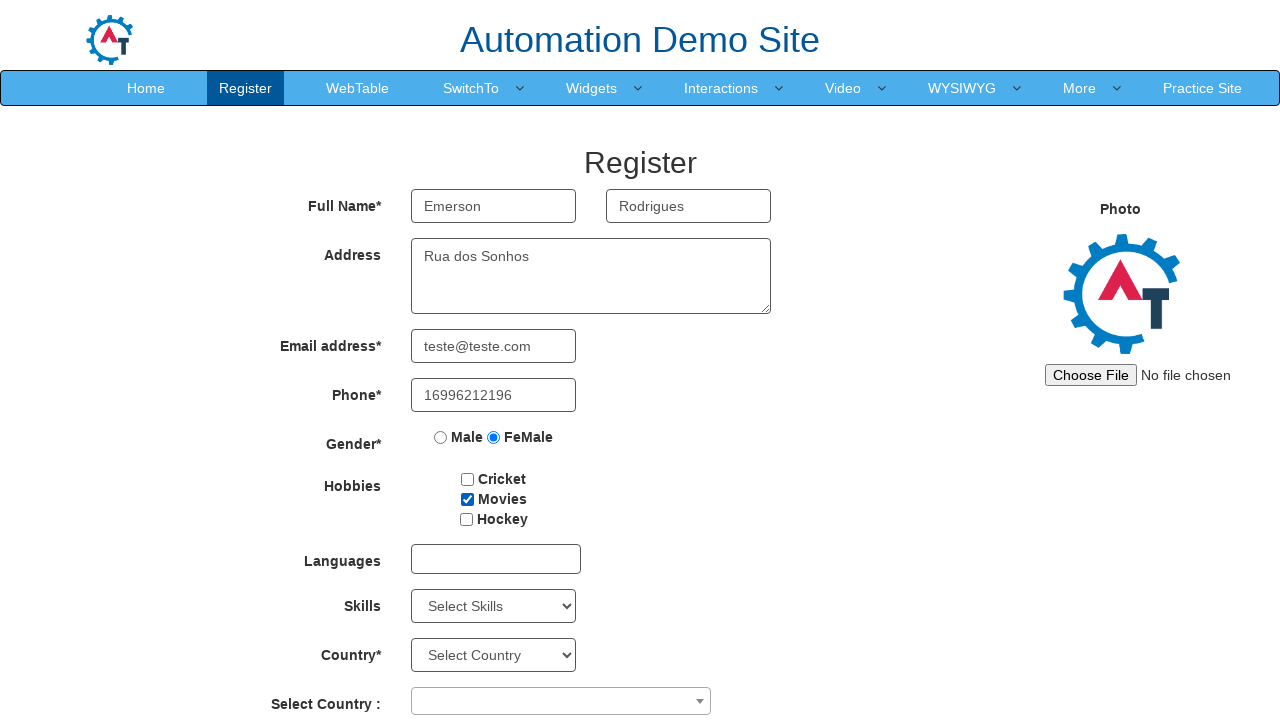